Tests navigation to the Medicaid/Health Choice section by clicking the Check Eligibility link

Starting URL: https://www.azblue.com

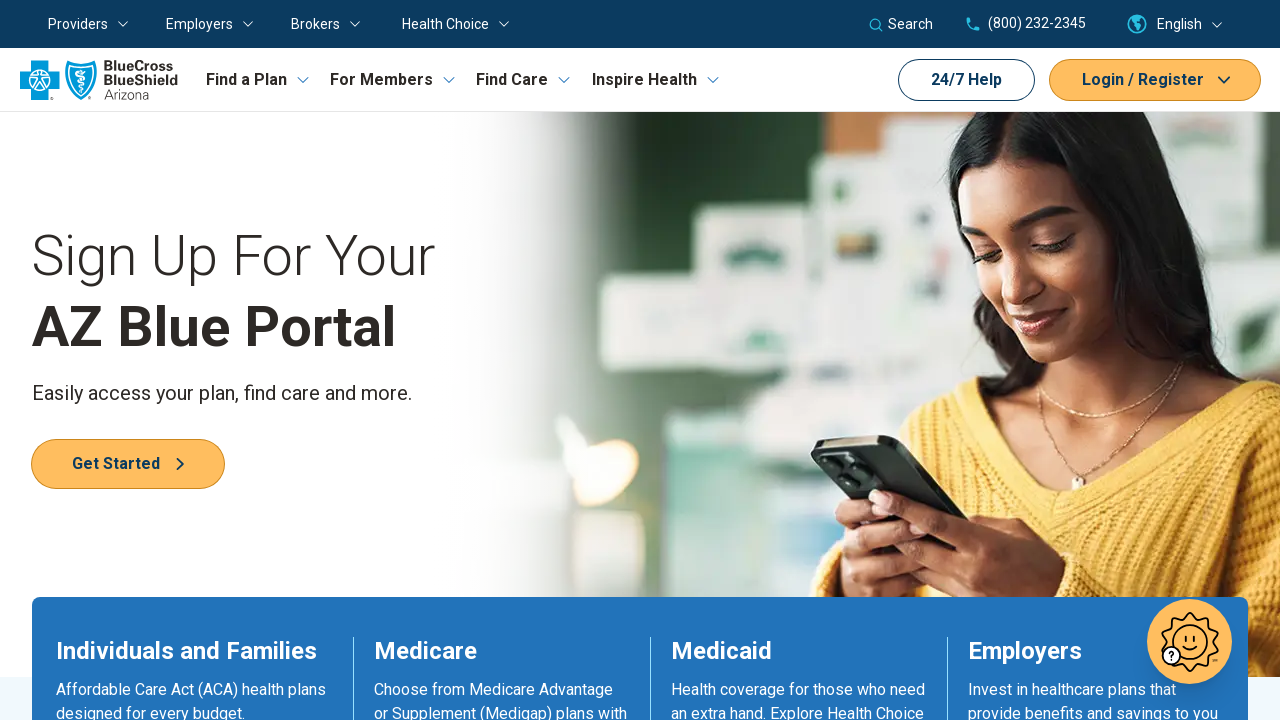

Located Check Eligibility link
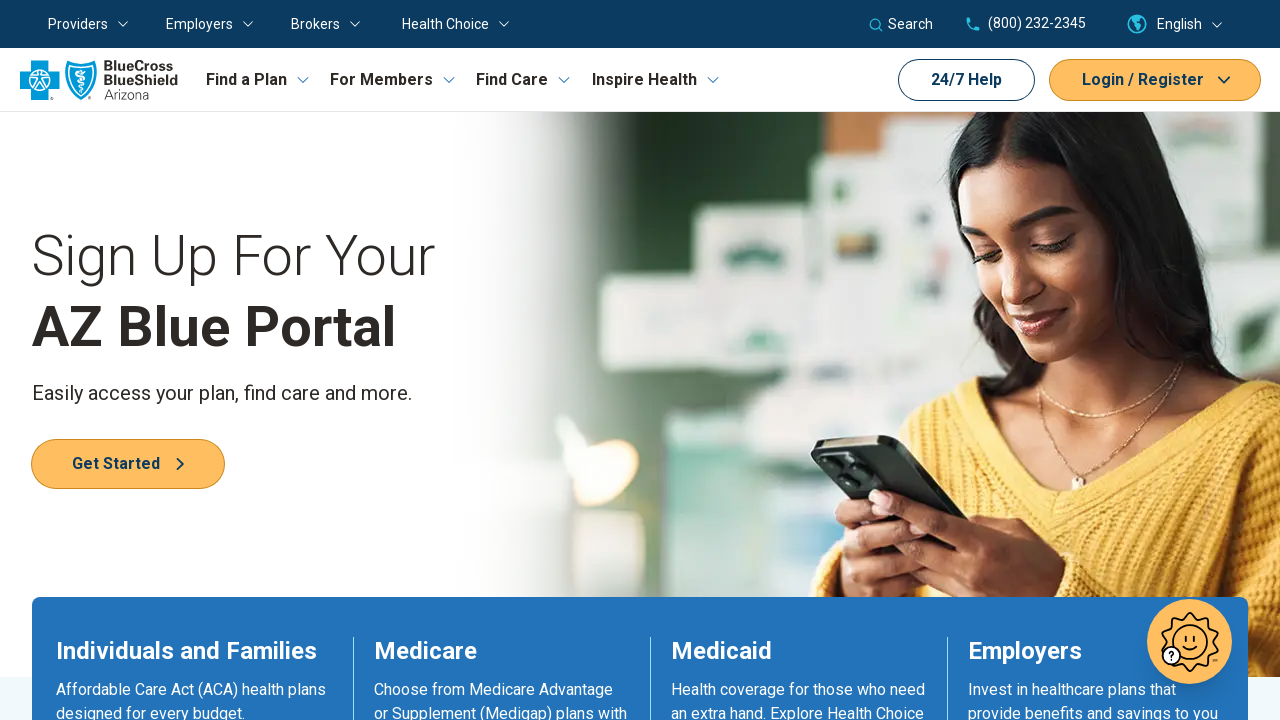

Verified Check Eligibility link is visible
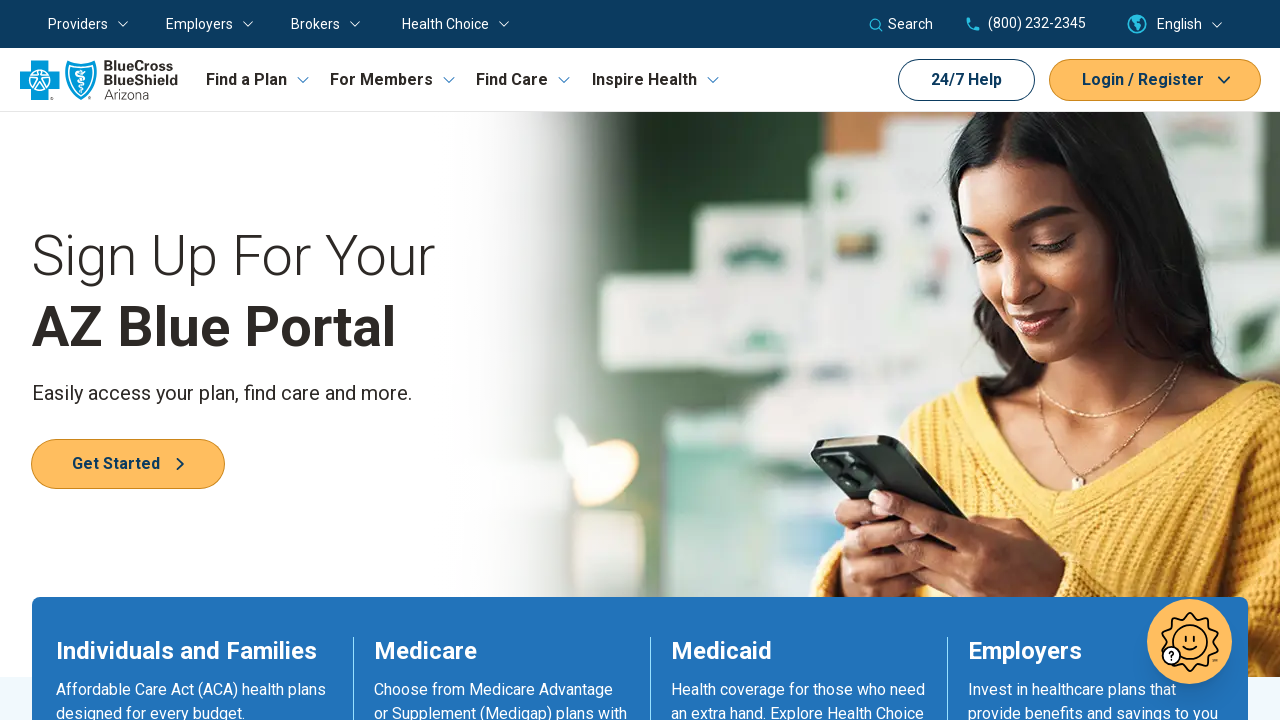

Clicked Check Eligibility link to navigate to Medicaid/Health Choice section at (742, 361) on internal:text="Check Eligibility"i >> nth=0
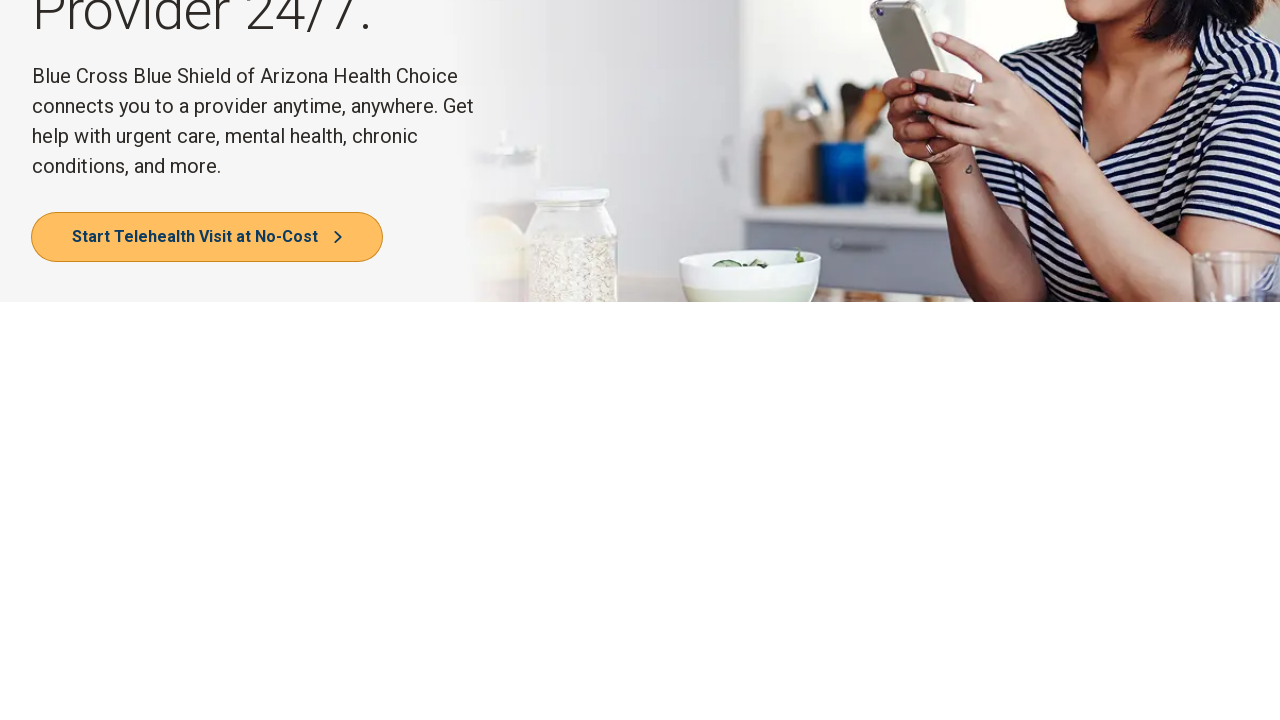

Waited for page to finish loading (networkidle)
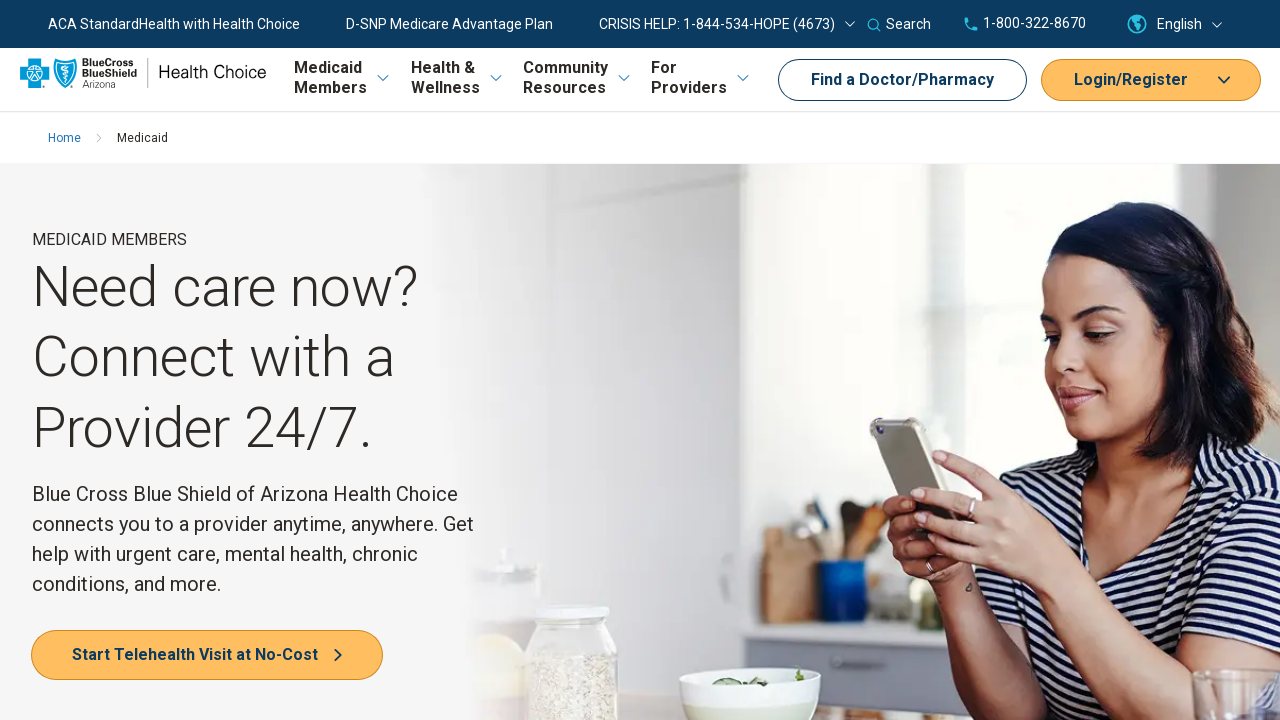

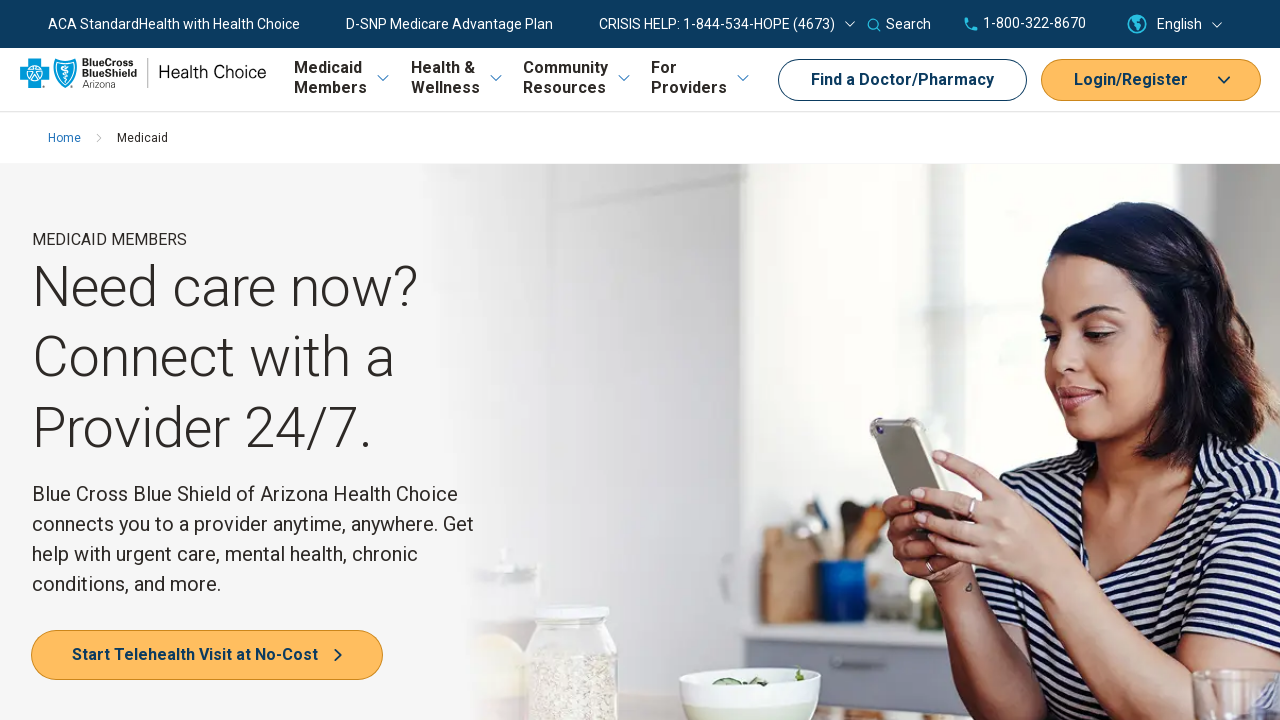